Tests basic browser navigation functionality including page refresh, navigating back, and navigating forward on the Selenium web form demo page.

Starting URL: https://www.selenium.dev/selenium/web/web-form.html

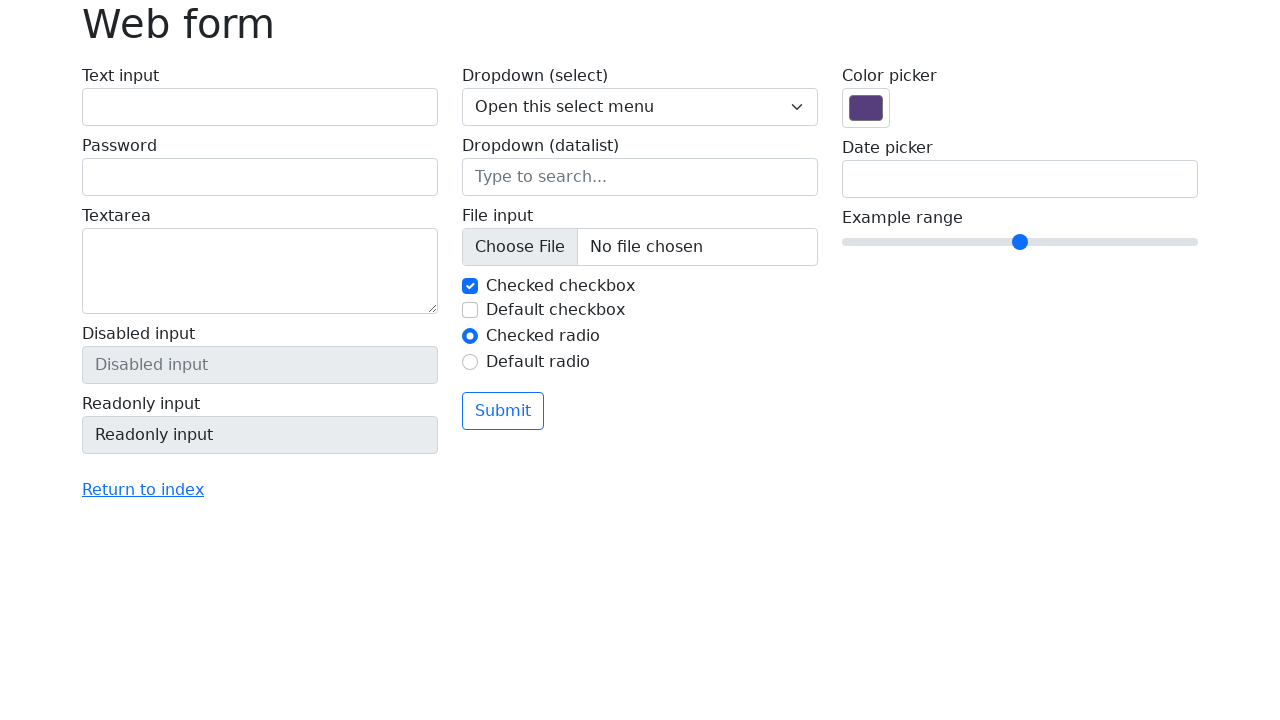

Refreshed the web form page
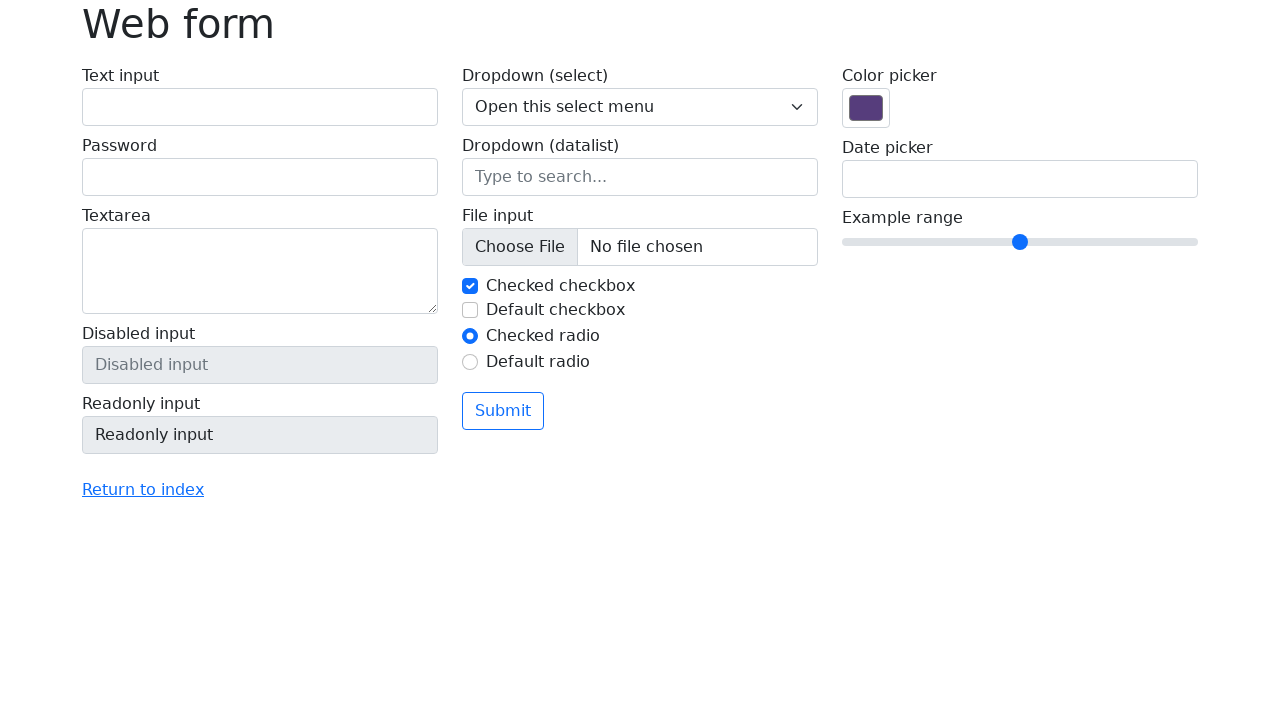

Navigated back from web form page
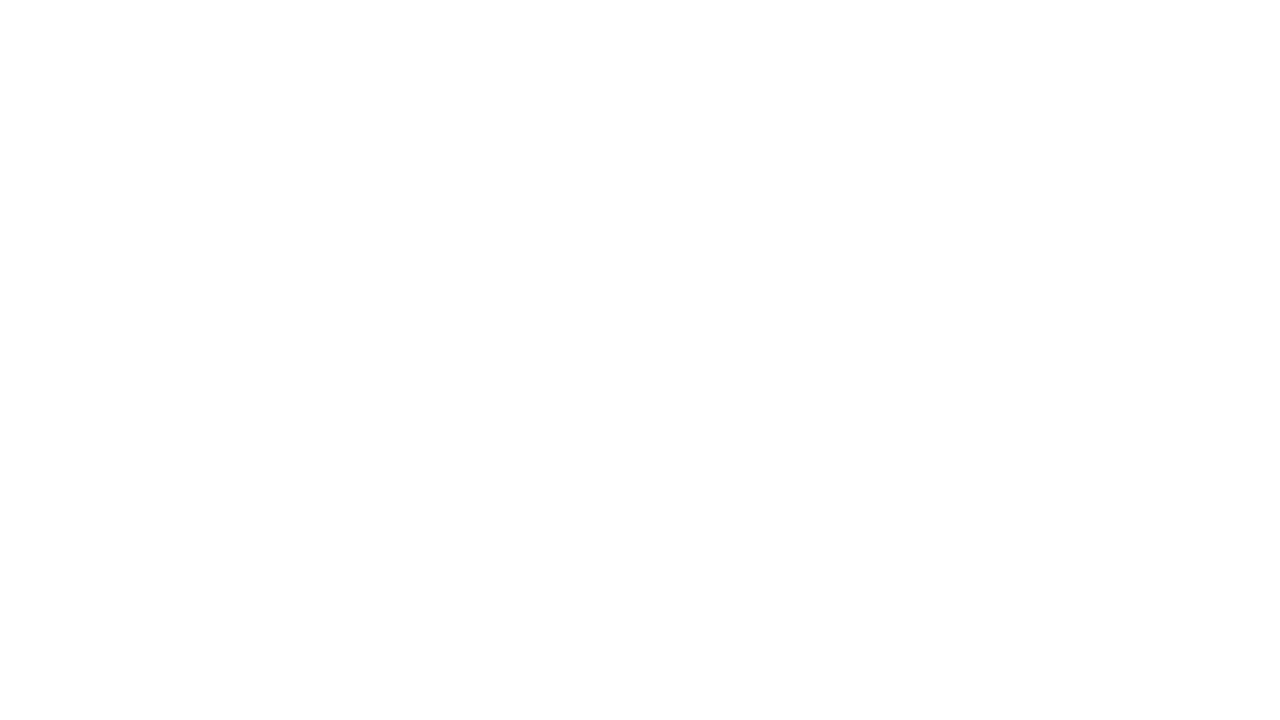

Navigated forward back to web form page
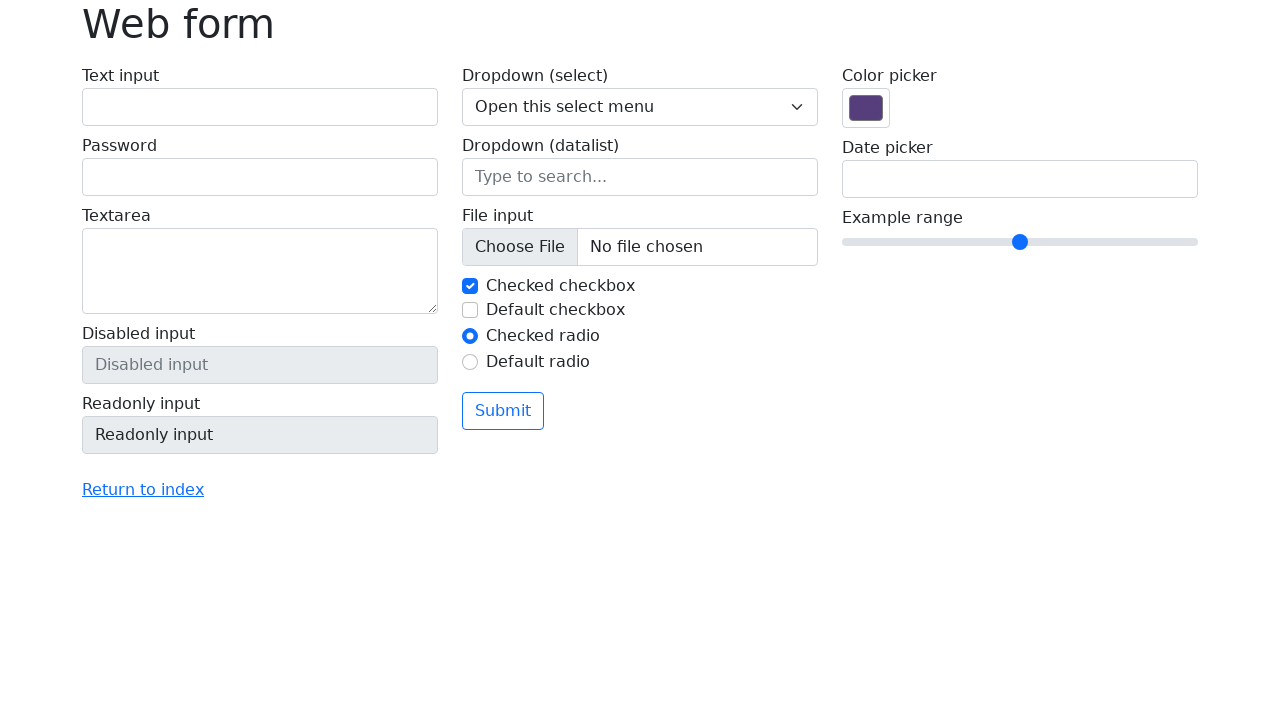

Retrieved page title: Web form
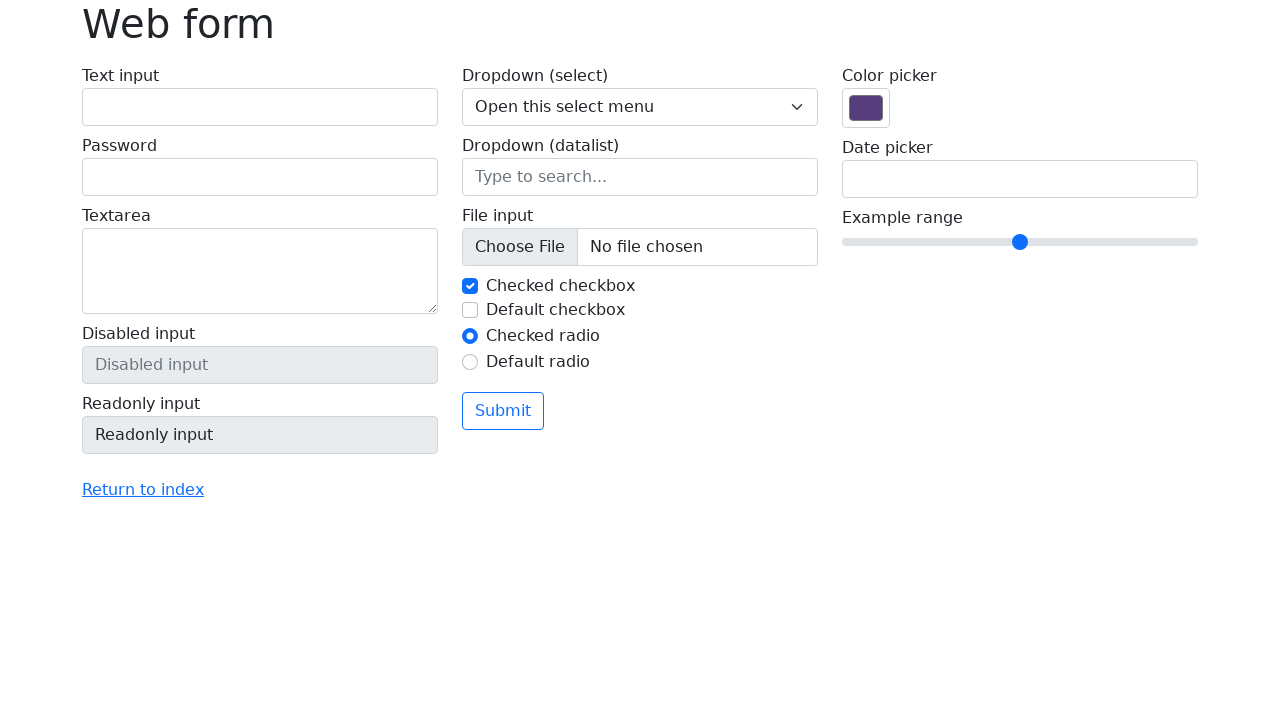

Retrieved current URL: https://www.selenium.dev/selenium/web/web-form.html
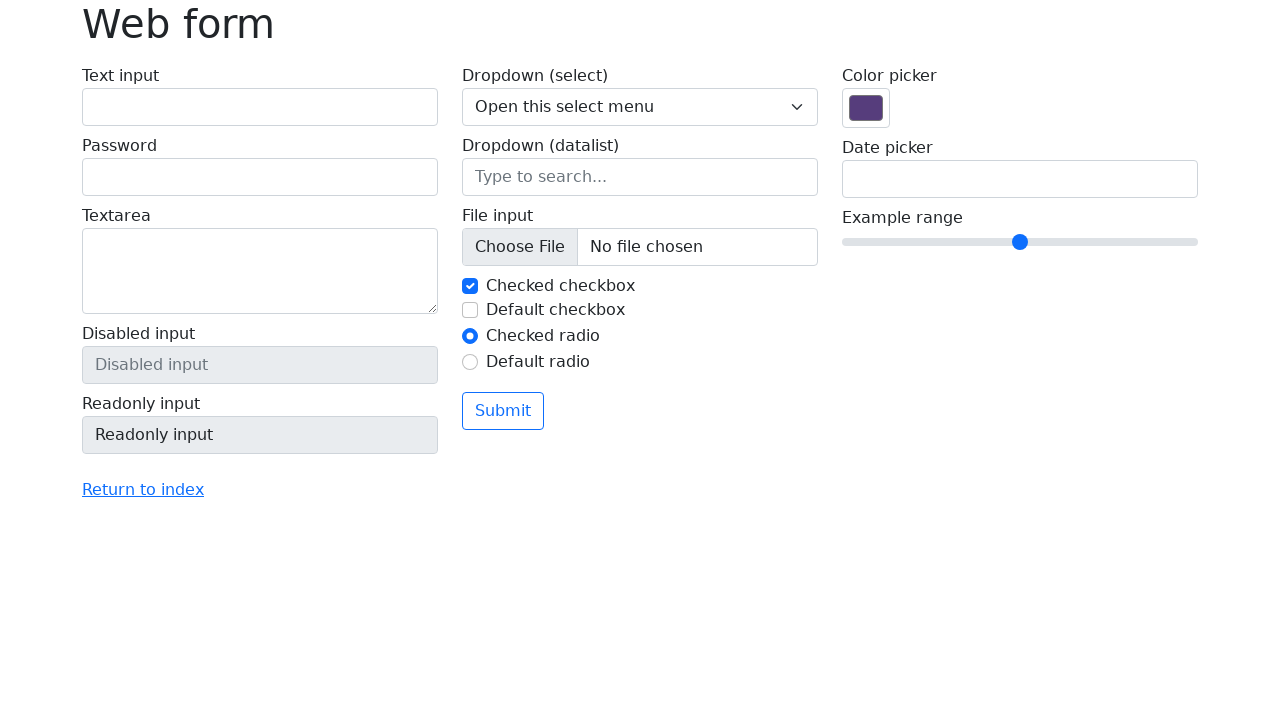

Retrieved page content
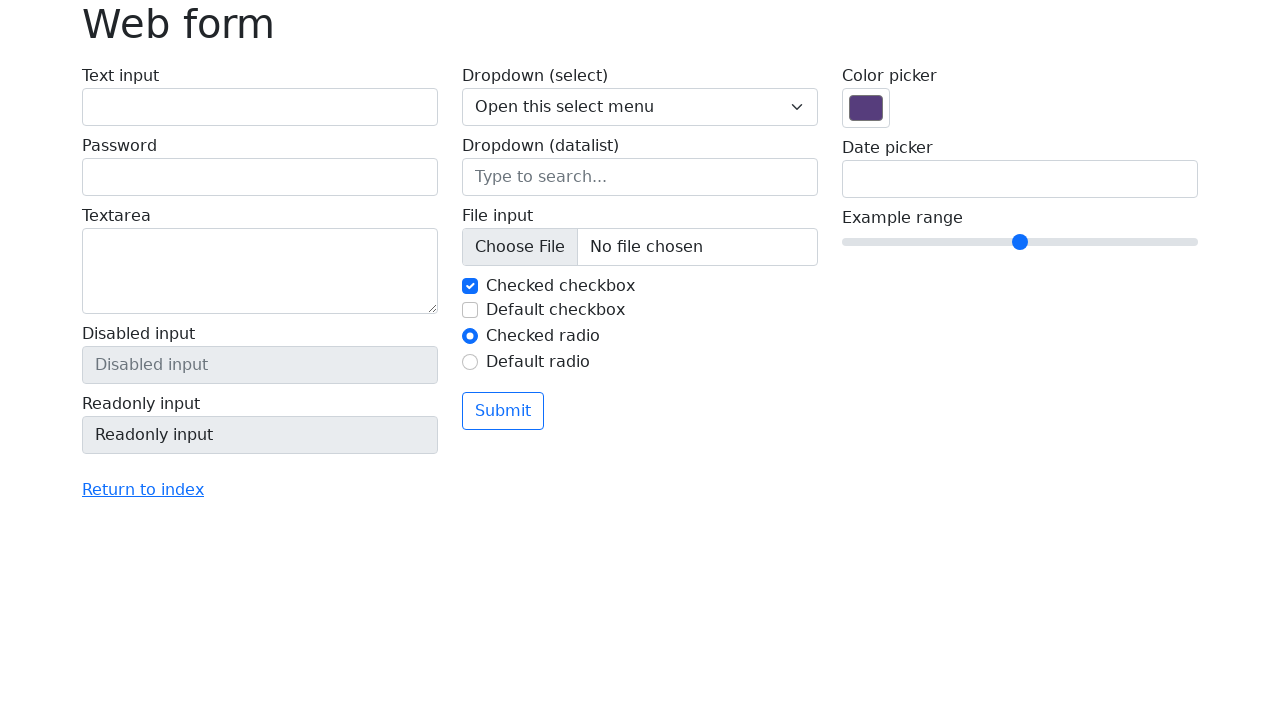

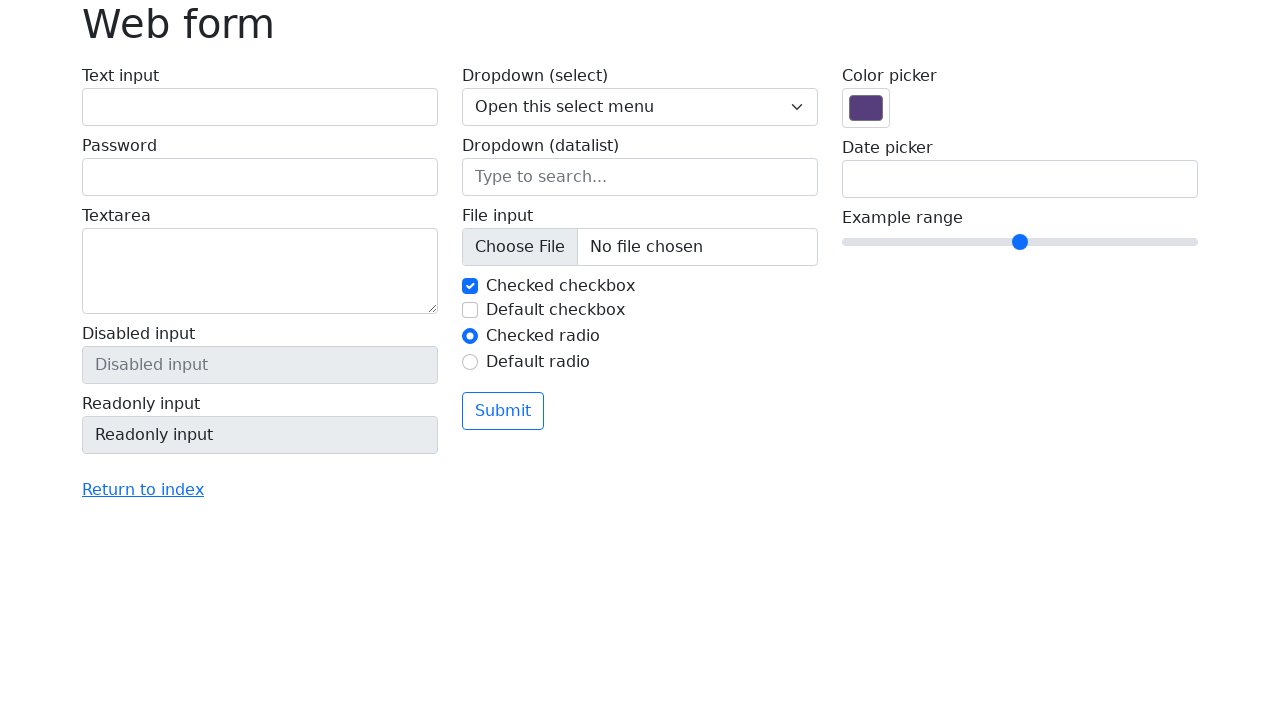